Tests that the clear completed button displays correct text

Starting URL: https://demo.playwright.dev/todomvc

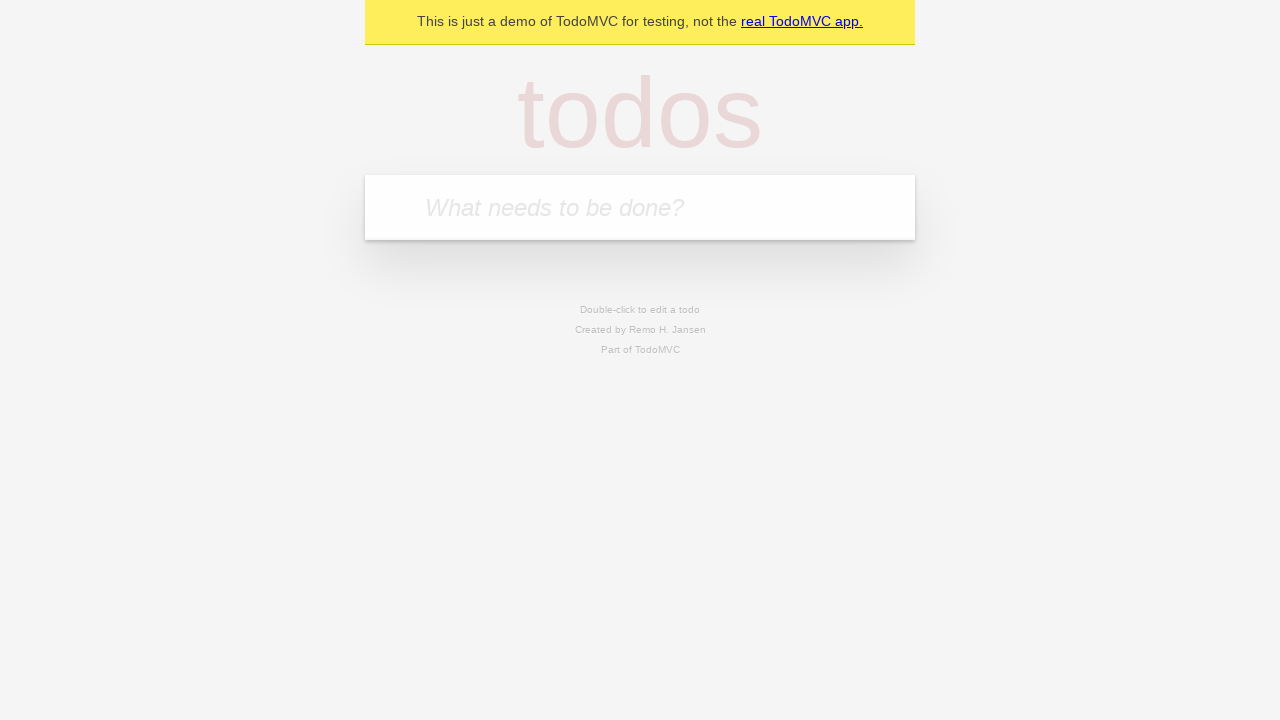

Filled new todo input with 'buy some cheese' on .new-todo
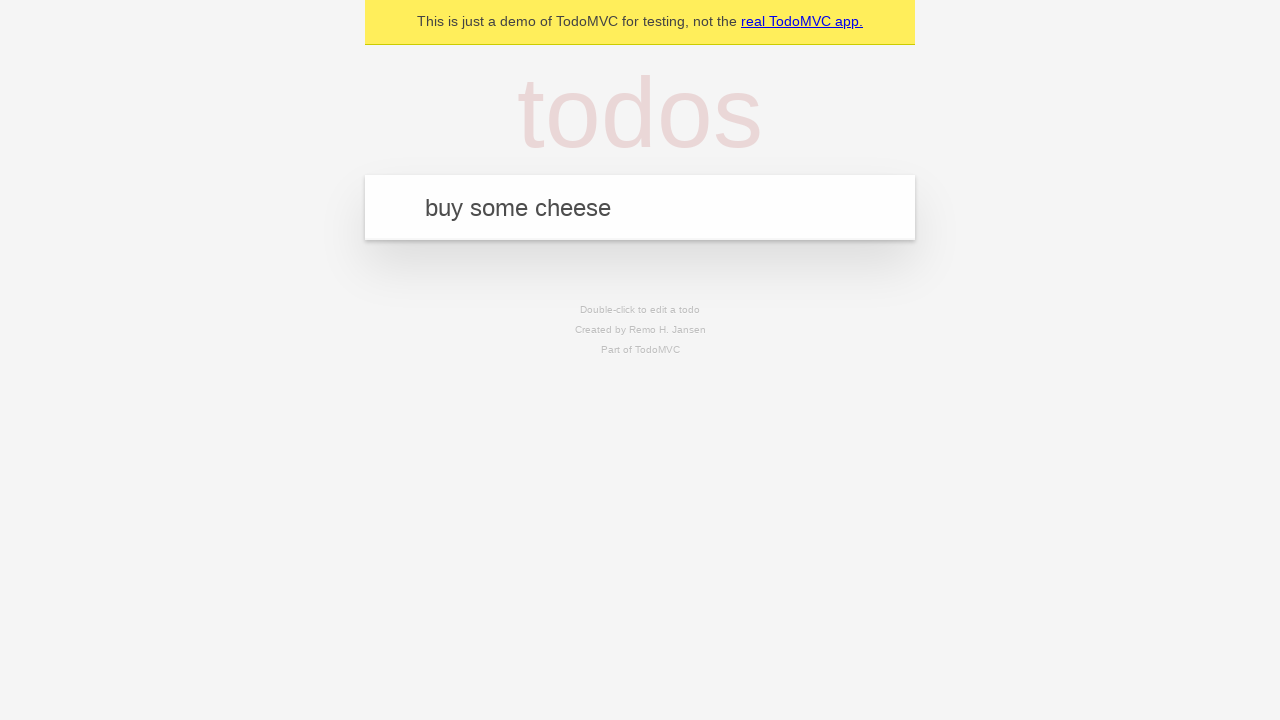

Pressed Enter to create first todo on .new-todo
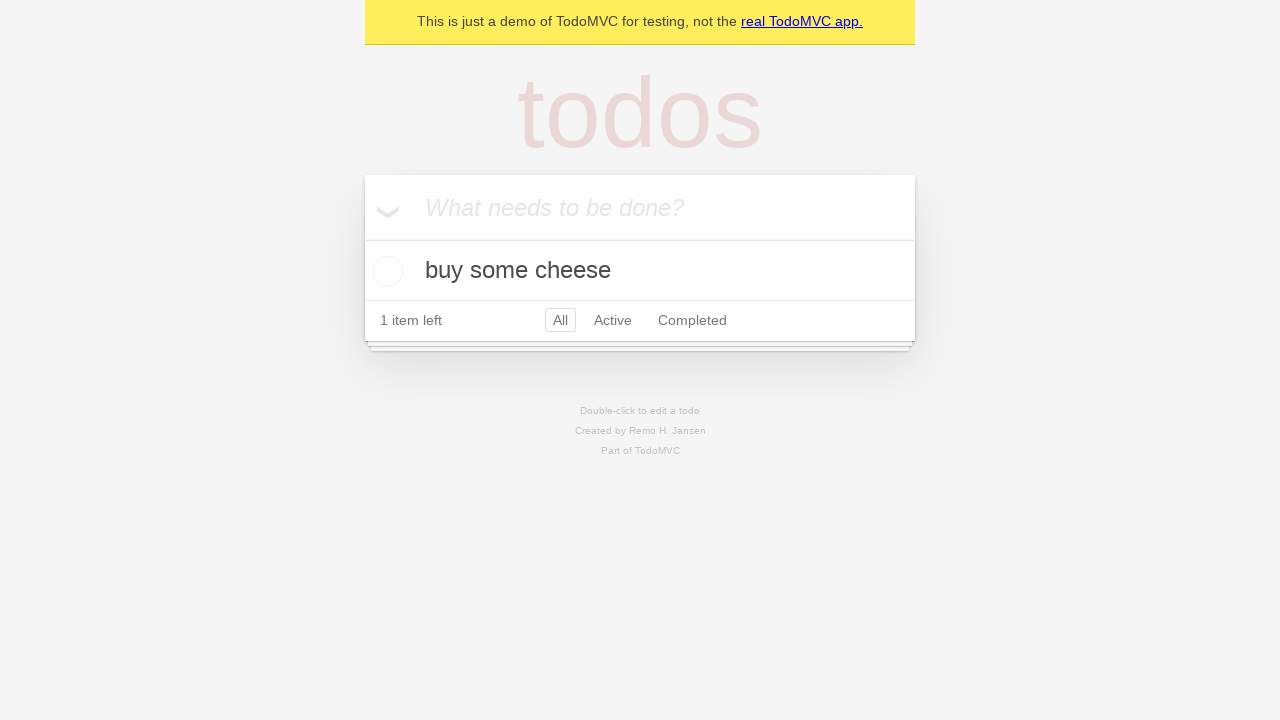

Filled new todo input with 'feed the cat' on .new-todo
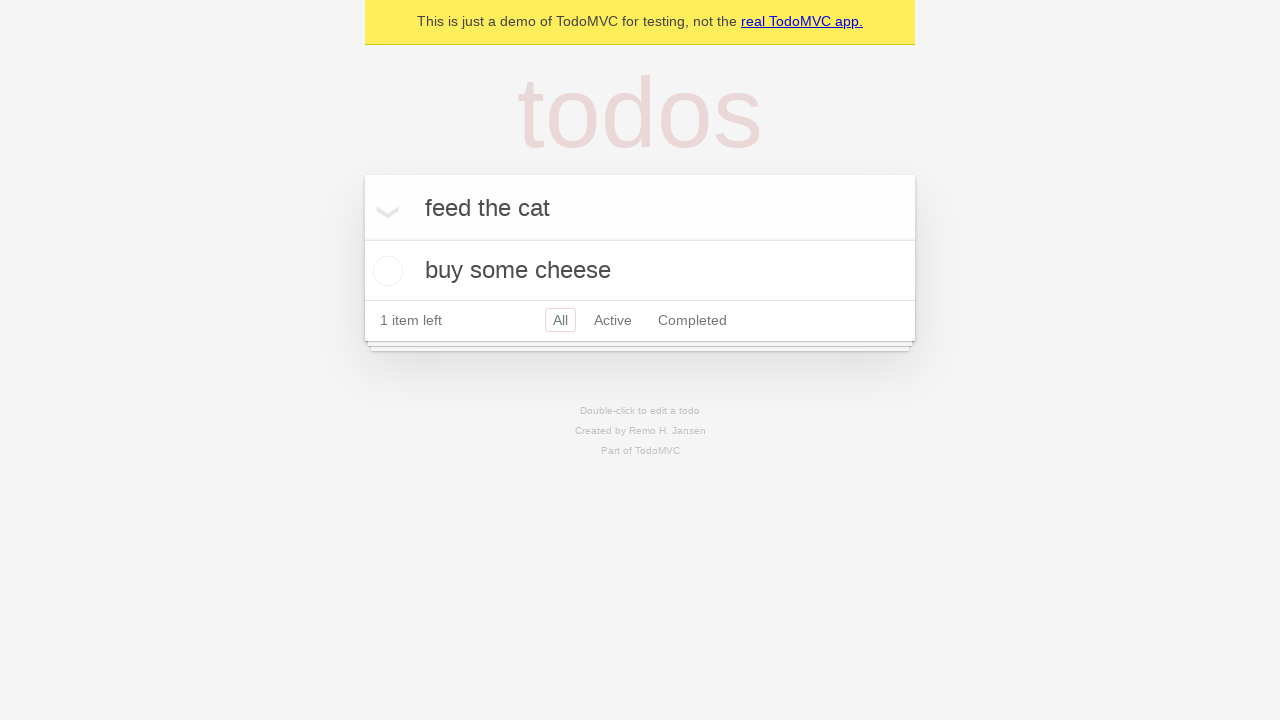

Pressed Enter to create second todo on .new-todo
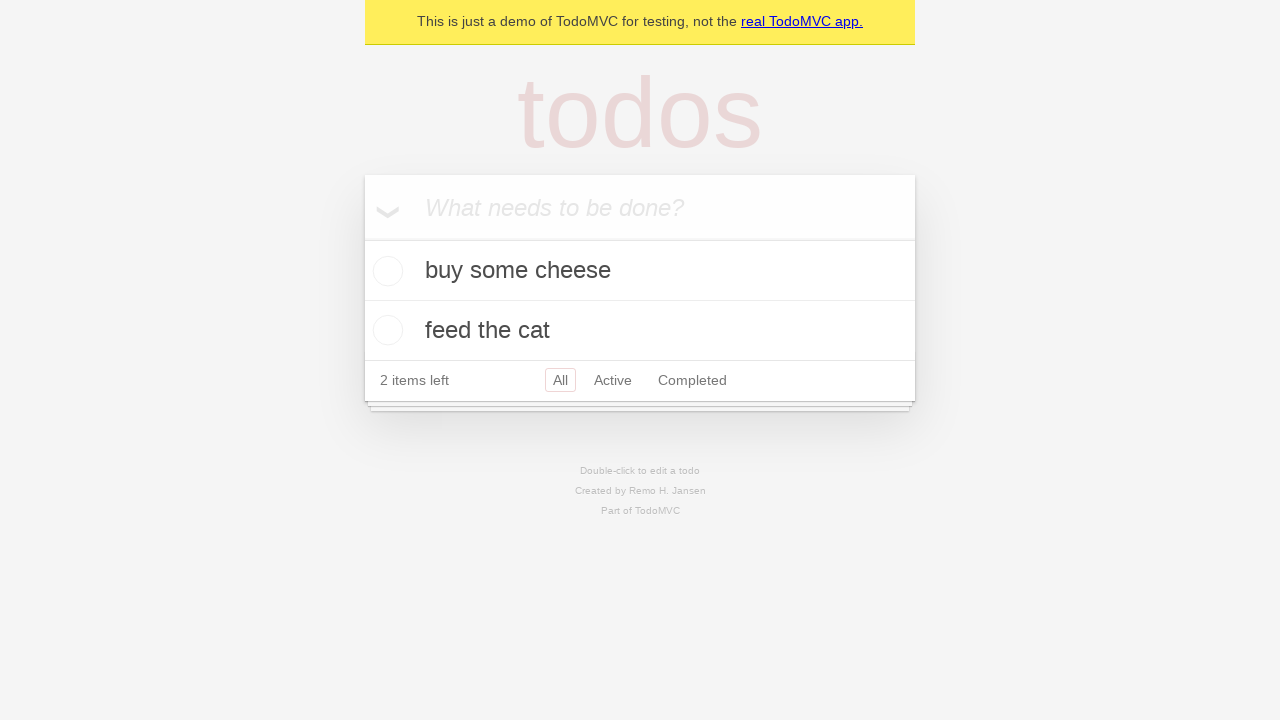

Filled new todo input with 'book a doctors appointment' on .new-todo
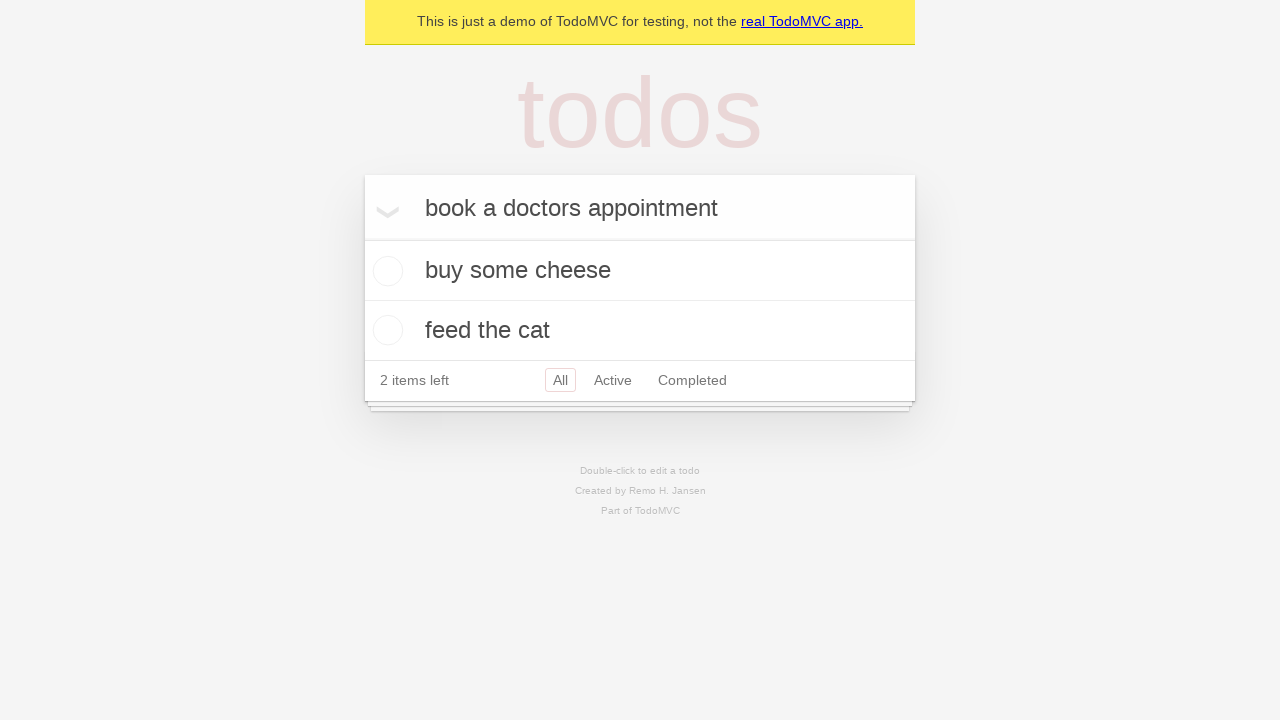

Pressed Enter to create third todo on .new-todo
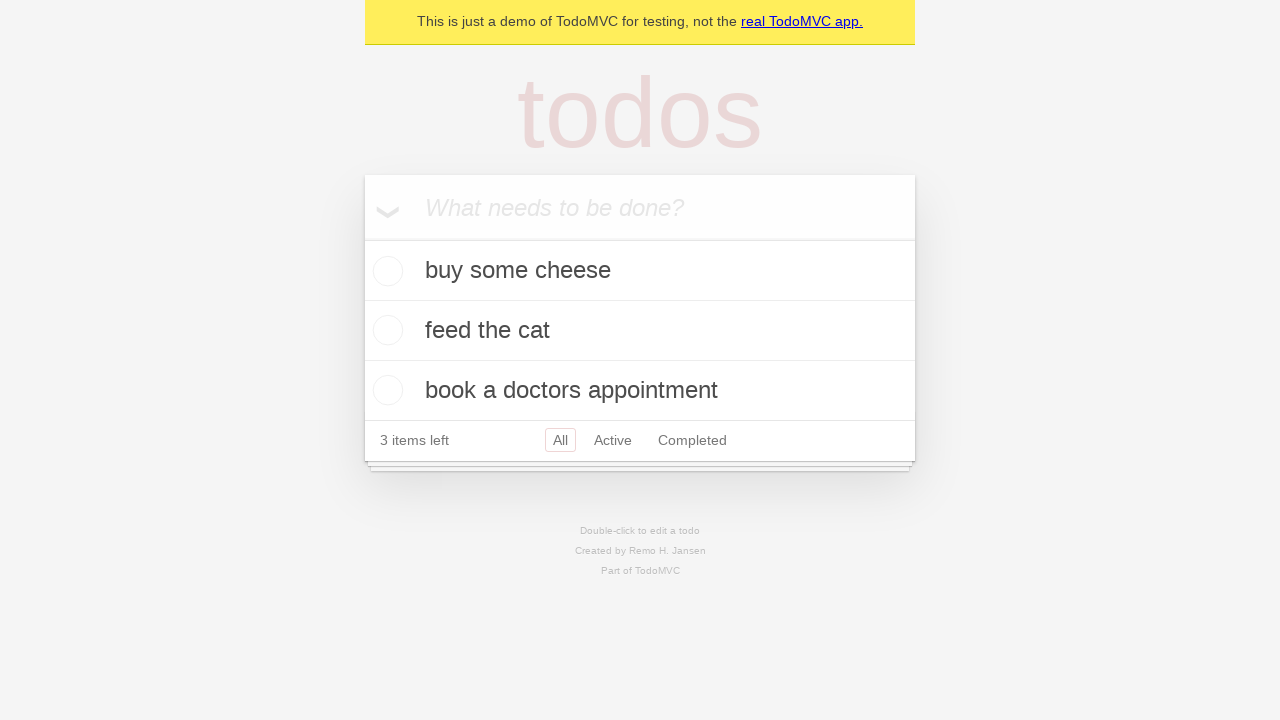

Checked the first todo as completed at (385, 271) on .todo-list li .toggle >> nth=0
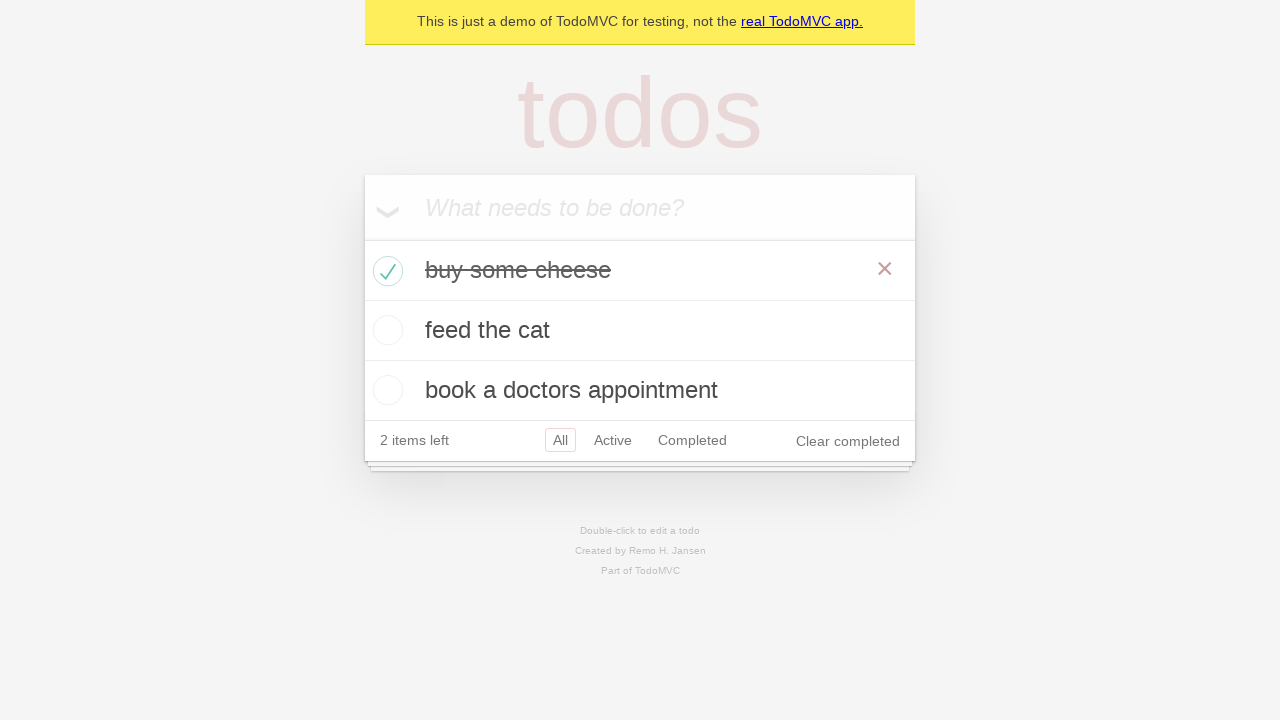

Clear completed button appeared
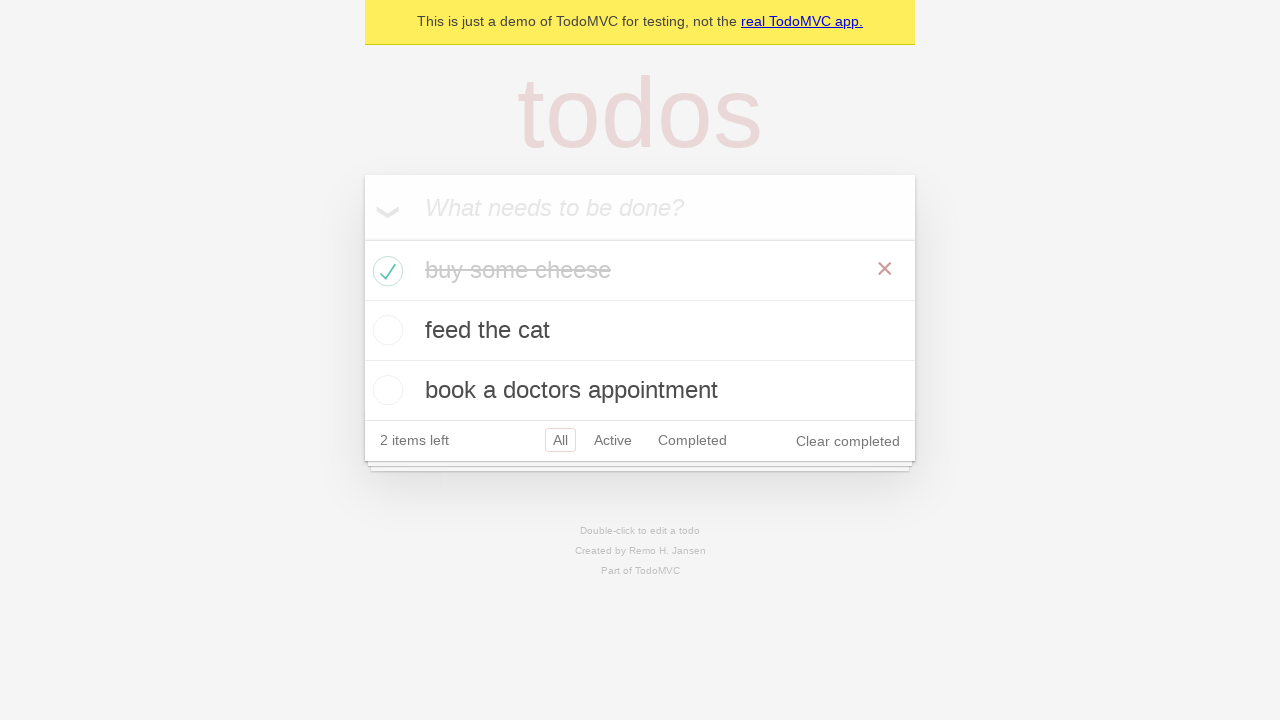

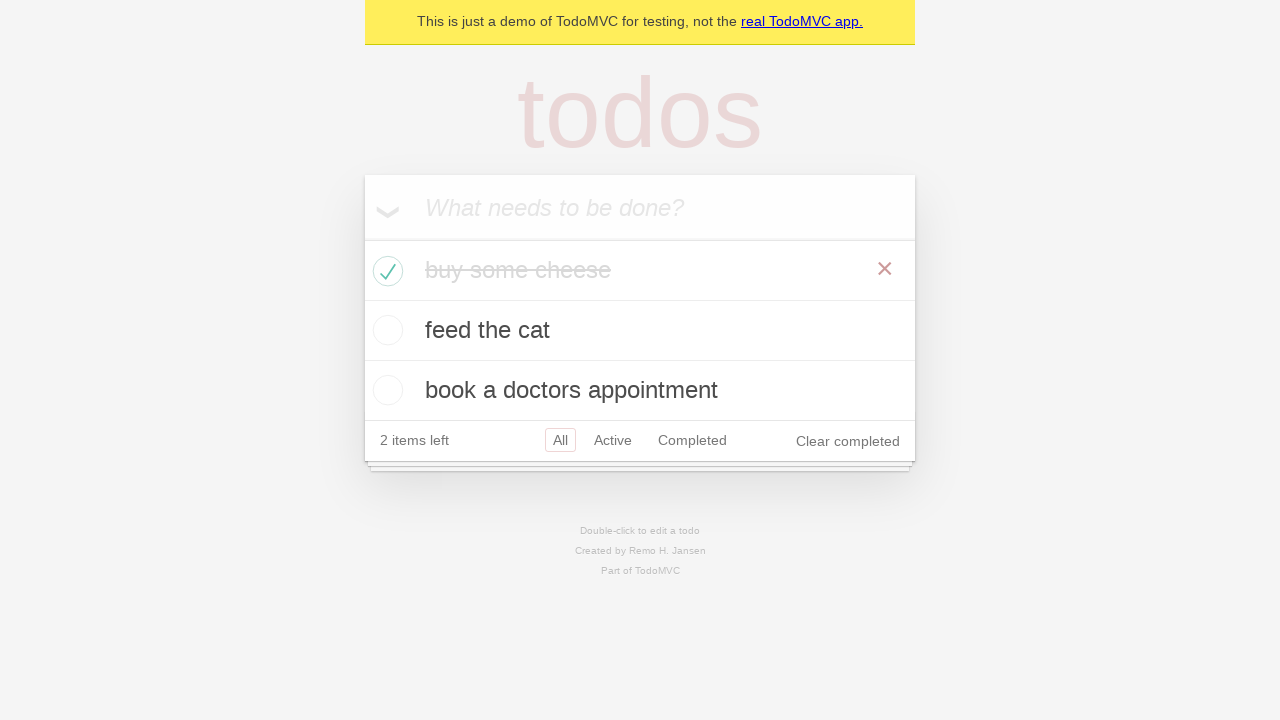